Tests navigation to the Demo Site page by clicking the menu link and verifying the Register heading is displayed

Starting URL: https://practice.automationtesting.in/

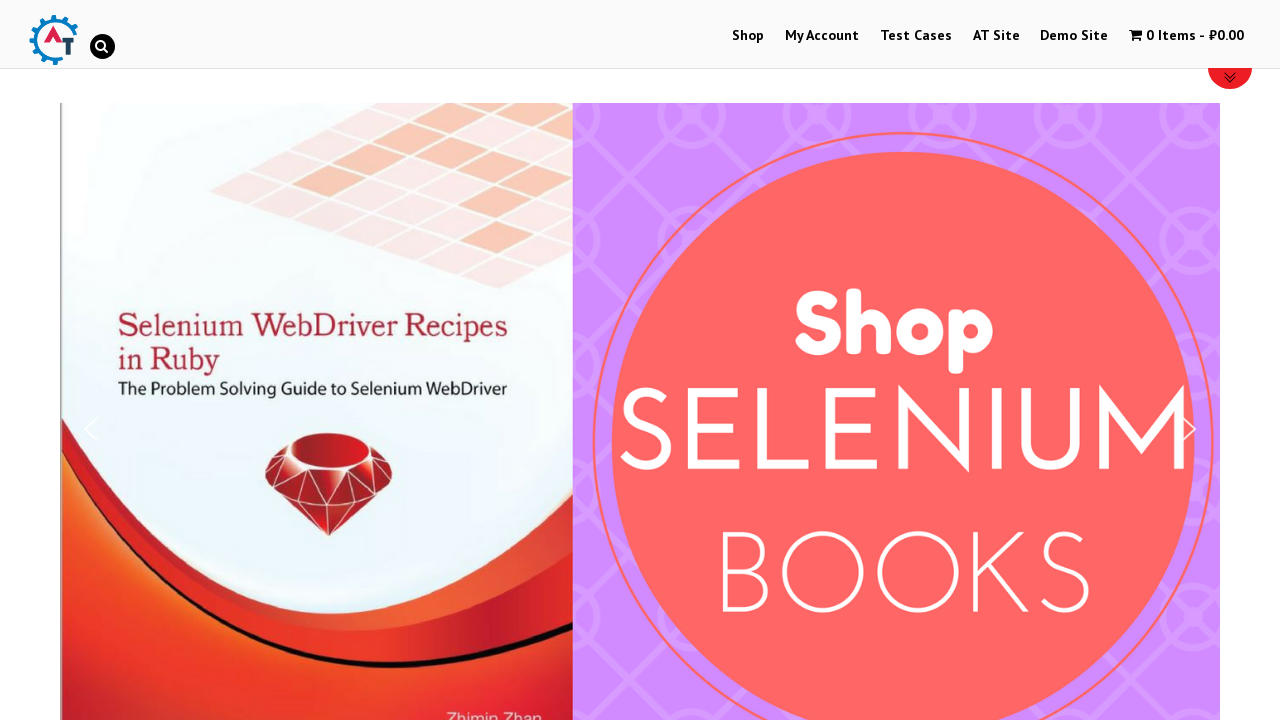

Clicked on Demo Site menu link at (1074, 36) on #menu-item-251 > a
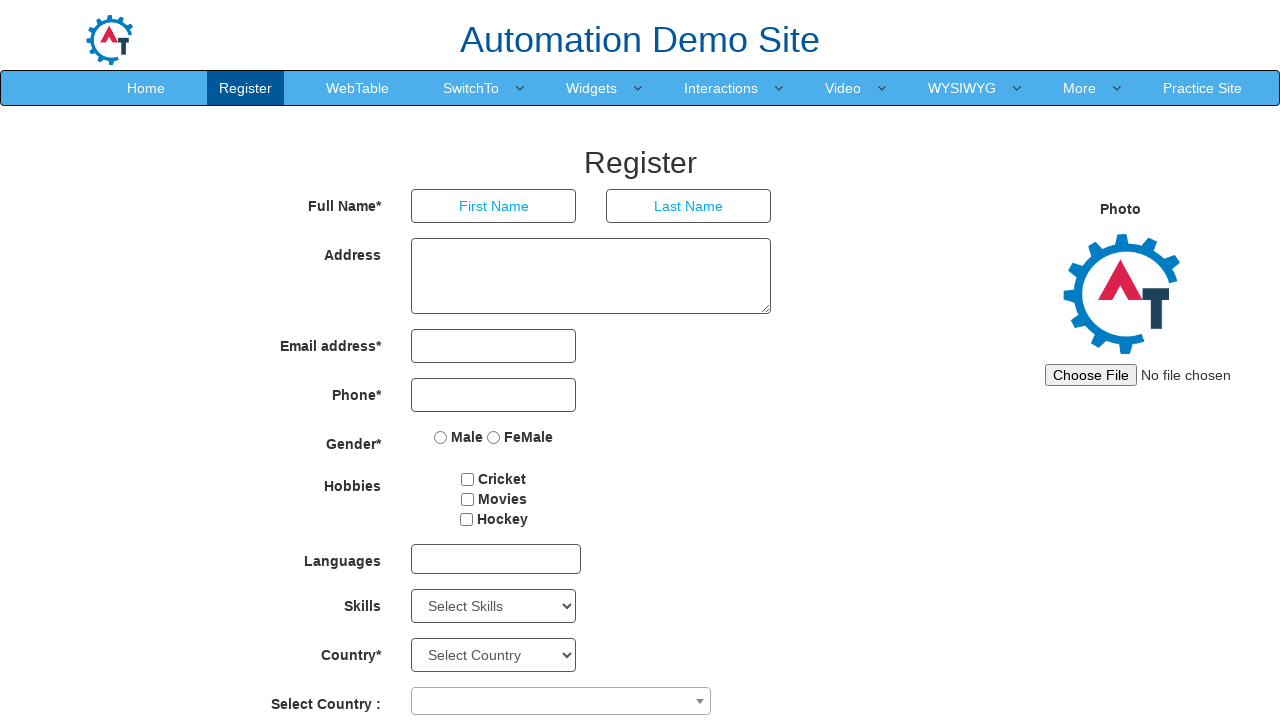

Register heading selector loaded
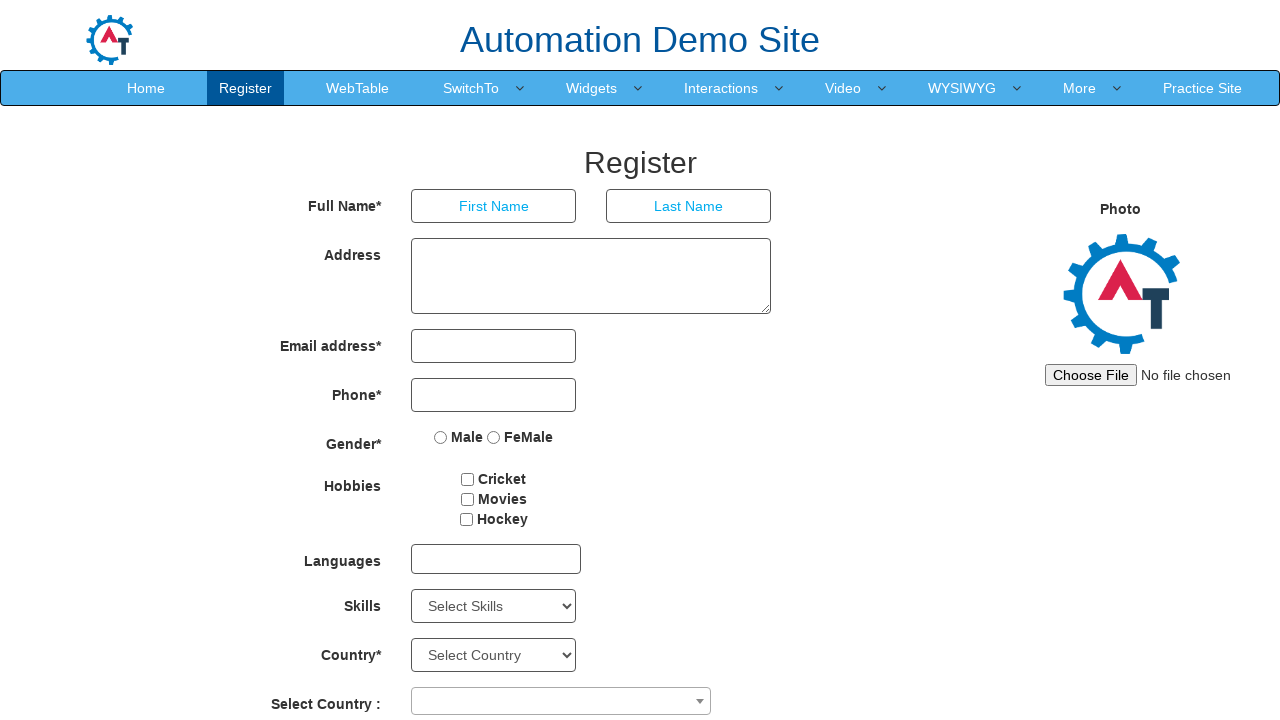

Retrieved Register heading text content
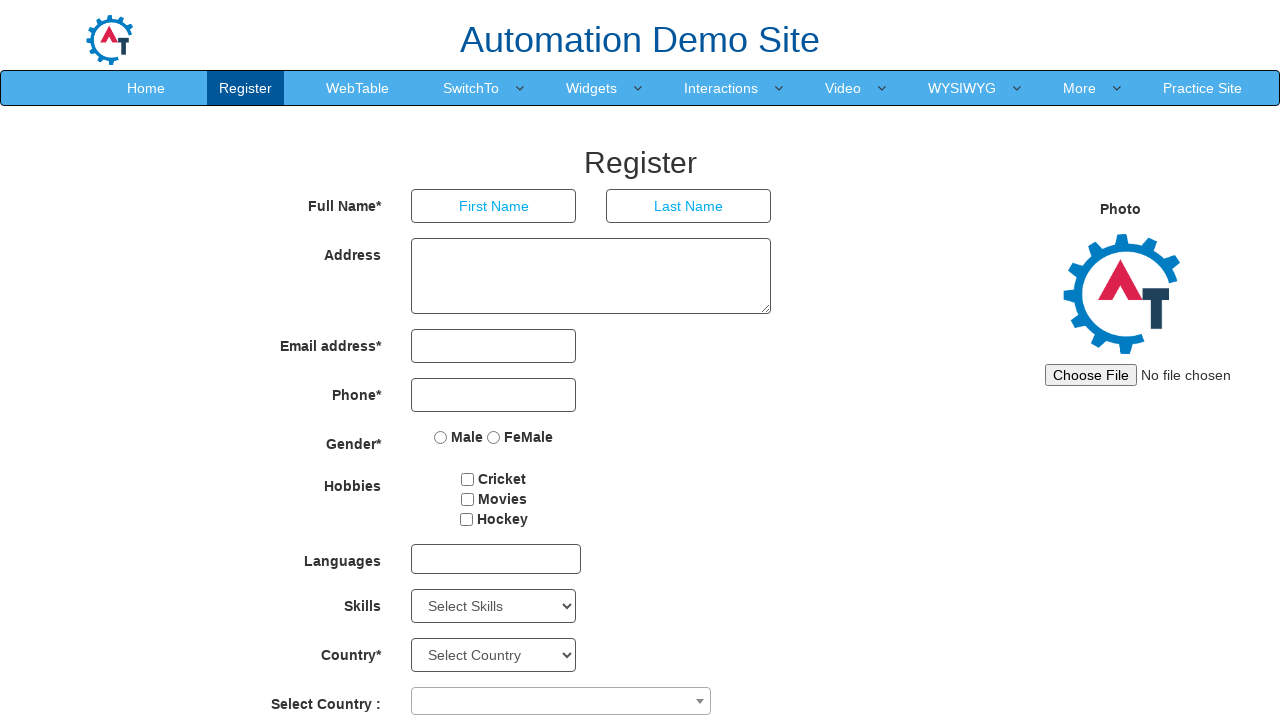

Verified Register heading is displayed with correct text
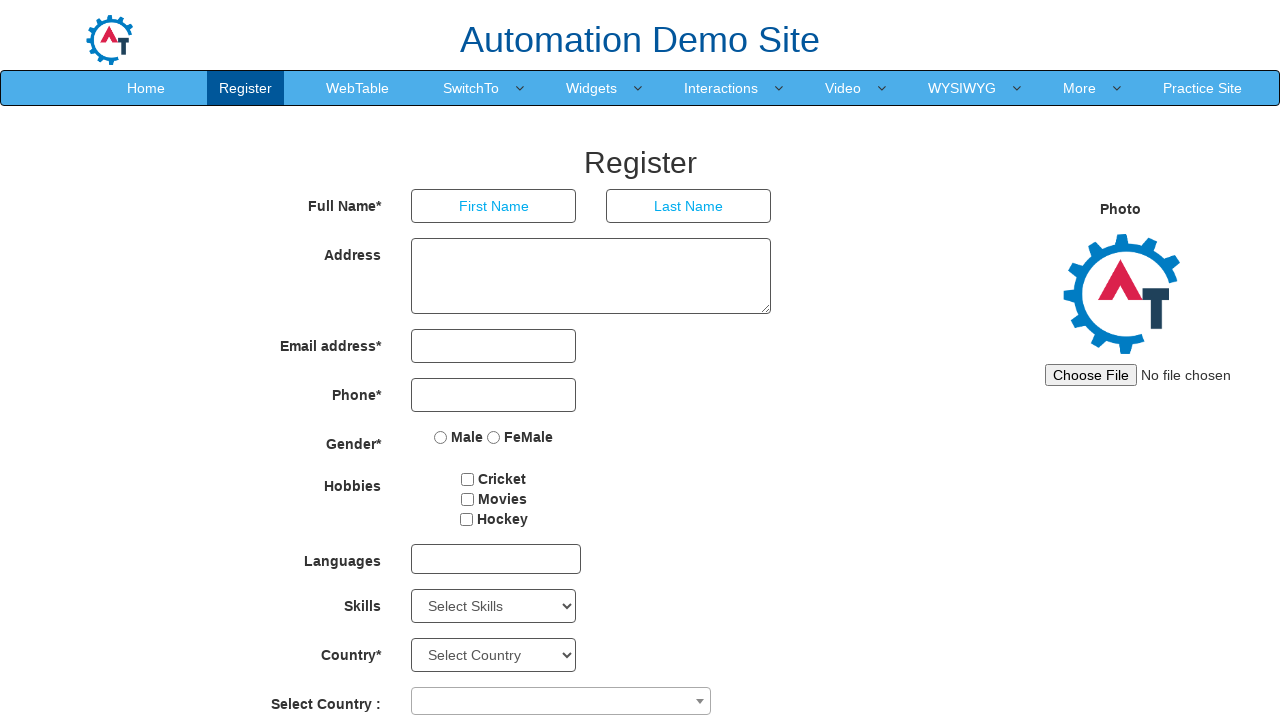

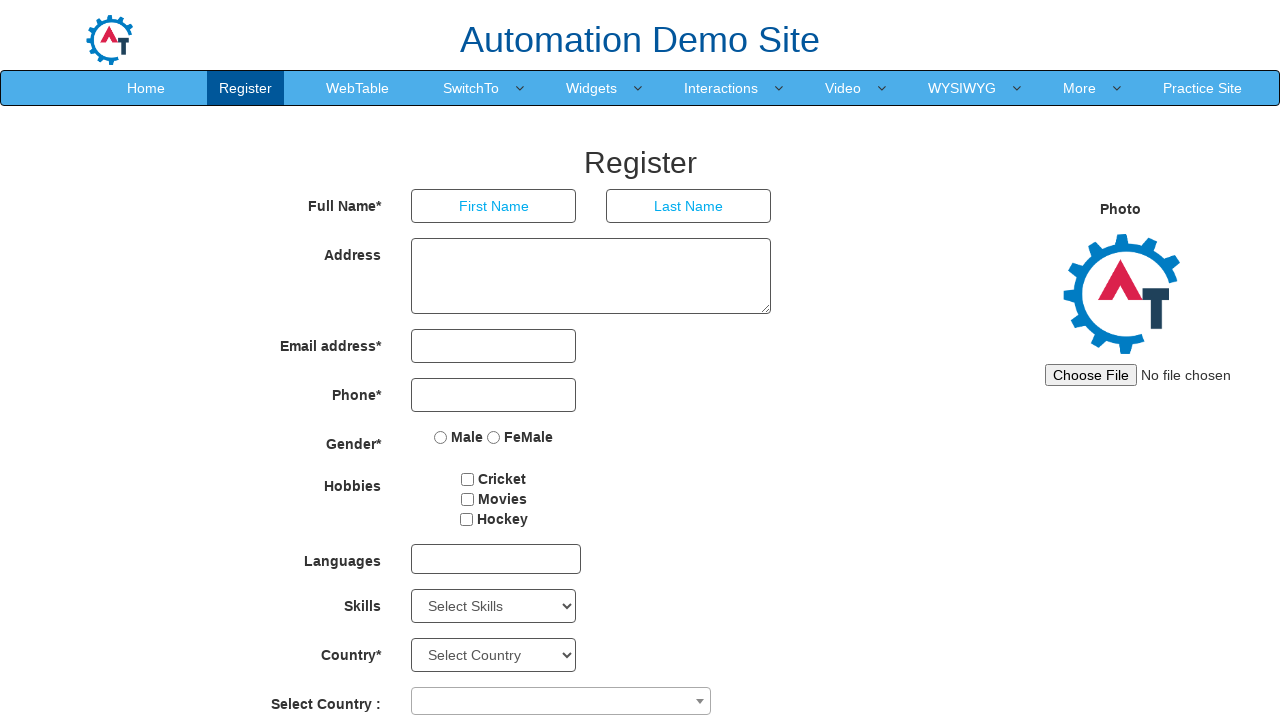